Automates filling and submitting a Google Form by entering text in short and long answer fields, selecting multiple choice and checkbox options, choosing from a dropdown, and submitting the form

Starting URL: https://forms.gle/wh9JrrnBYEUJgPPF9

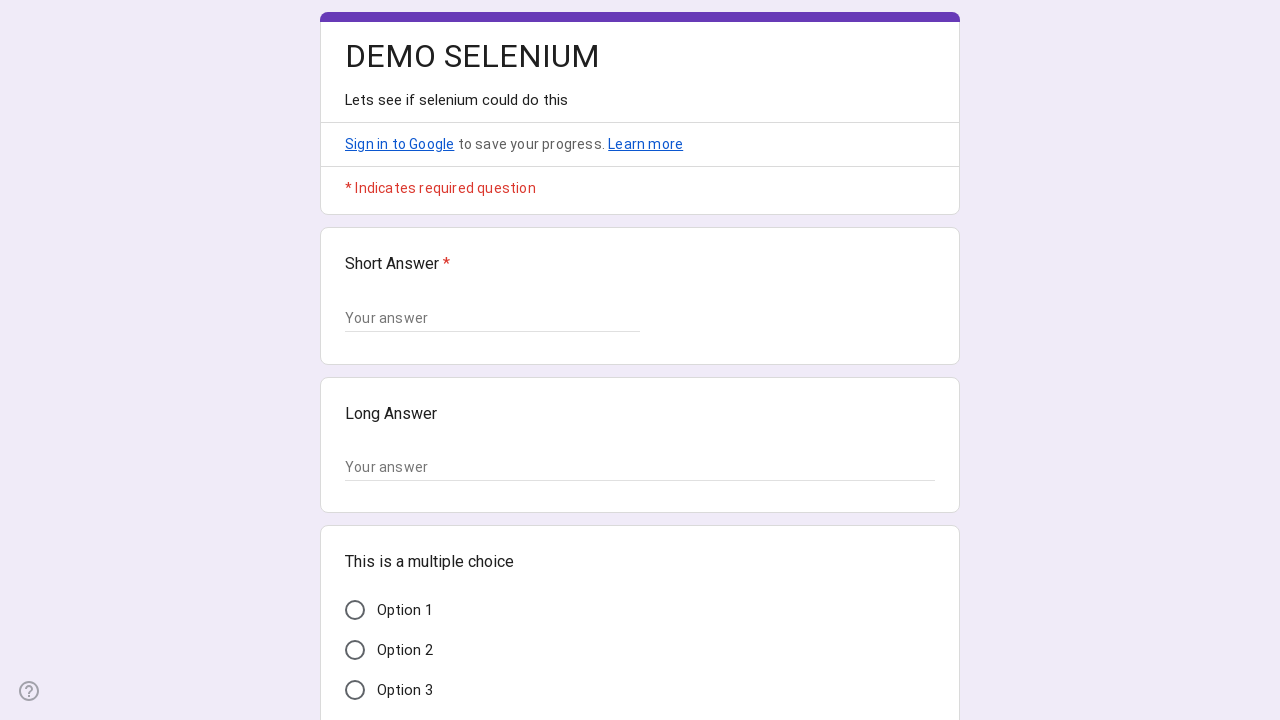

Filled short answer field with 'Did it work?' on //*[@id="mG61Hd"]/div[2]/div/div[2]/div[1]/div/div/div[2]/div/div[1]/div/div[1]/
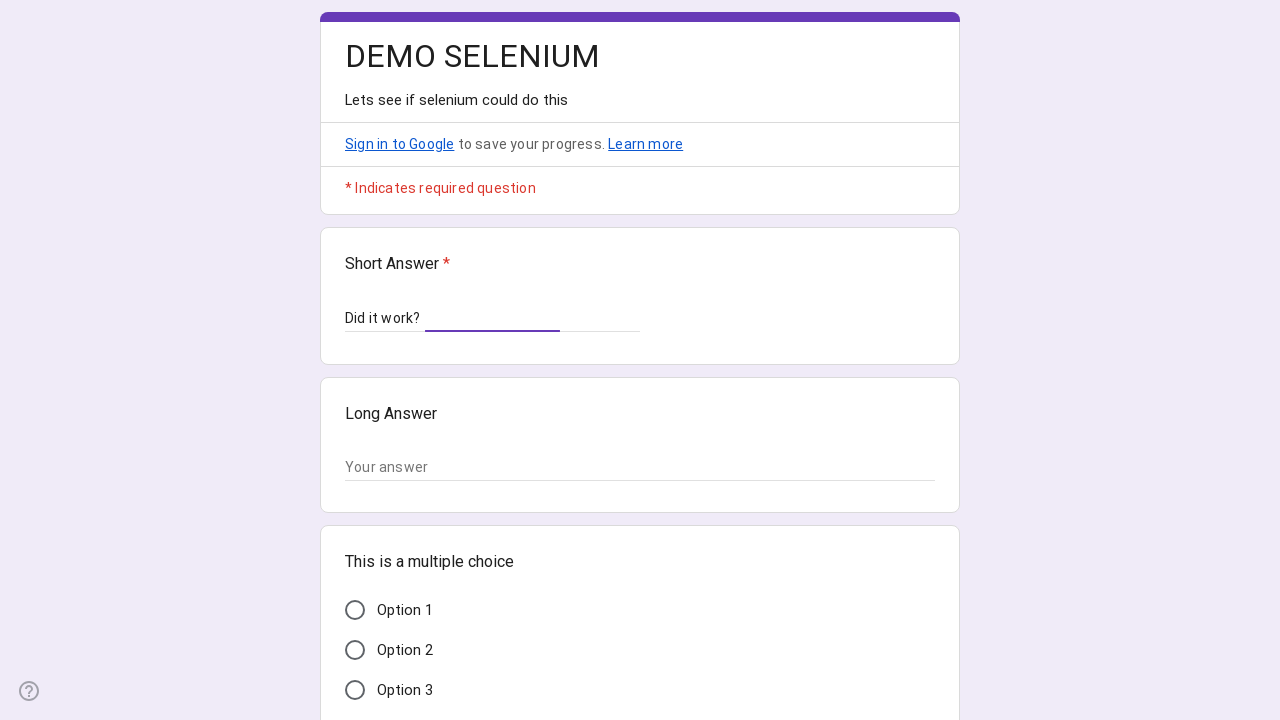

Filled long answer field with 'Yes, it did' on //*[@id="mG61Hd"]/div[2]/div/div[2]/div[2]/div/div/div[2]/div/div[1]/div[2]/text
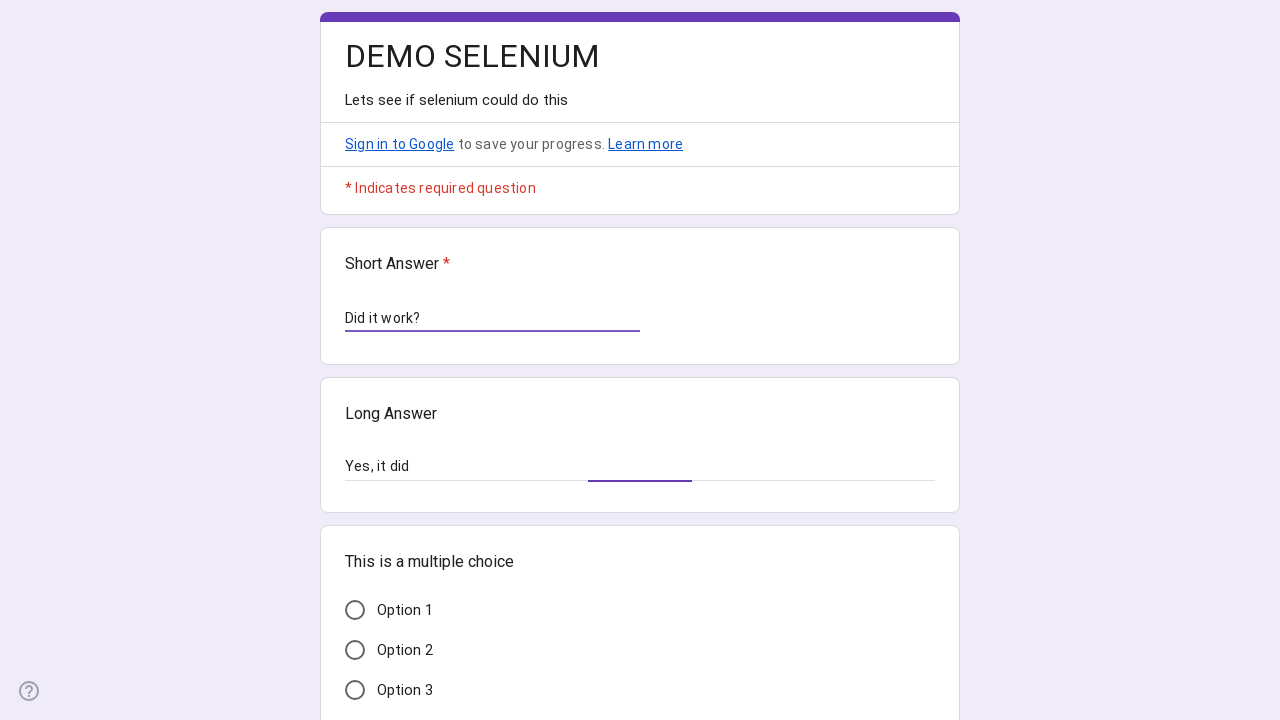

Selected a multiple choice option at (405, 610) on xpath=//*[@id="mG61Hd"]/div[2]/div/div[2]/div[3]/div/div/div[2]/div[1]/div/span/
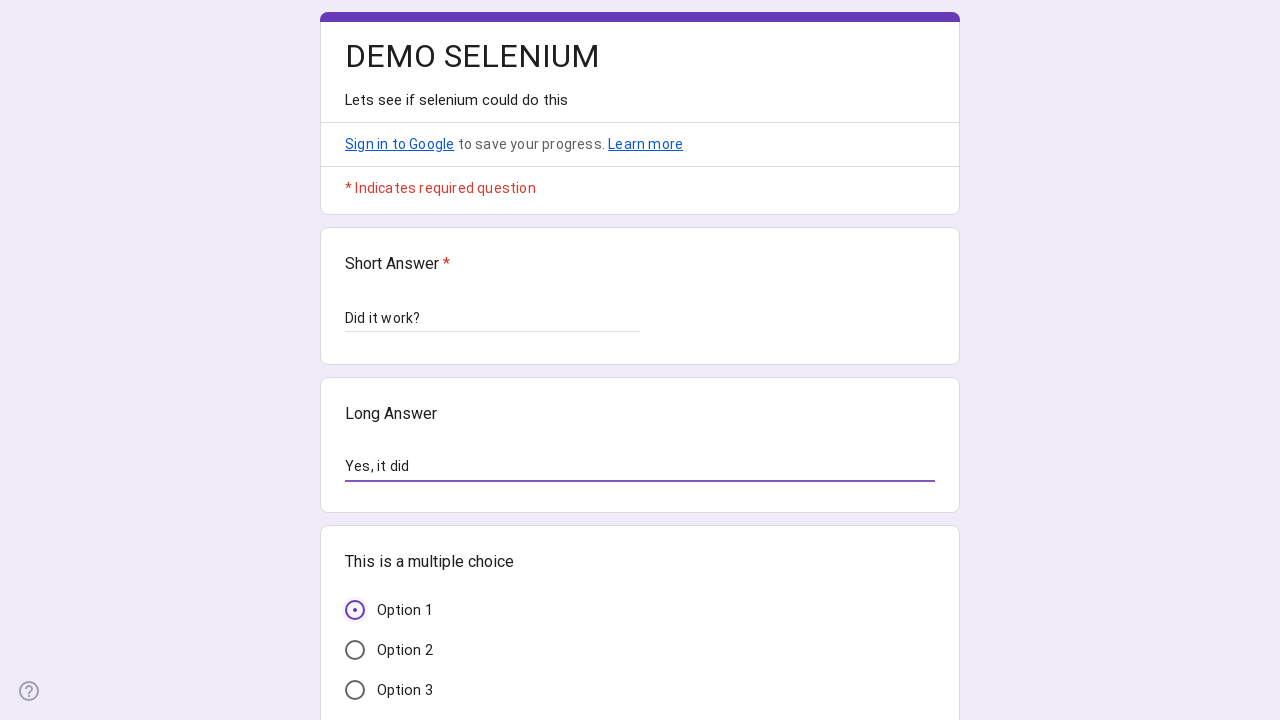

Selected a checkbox option at (405, 360) on xpath=//*[@id="mG61Hd"]/div[2]/div/div[2]/div[4]/div/div/div[2]/div[1]/div[1]/la
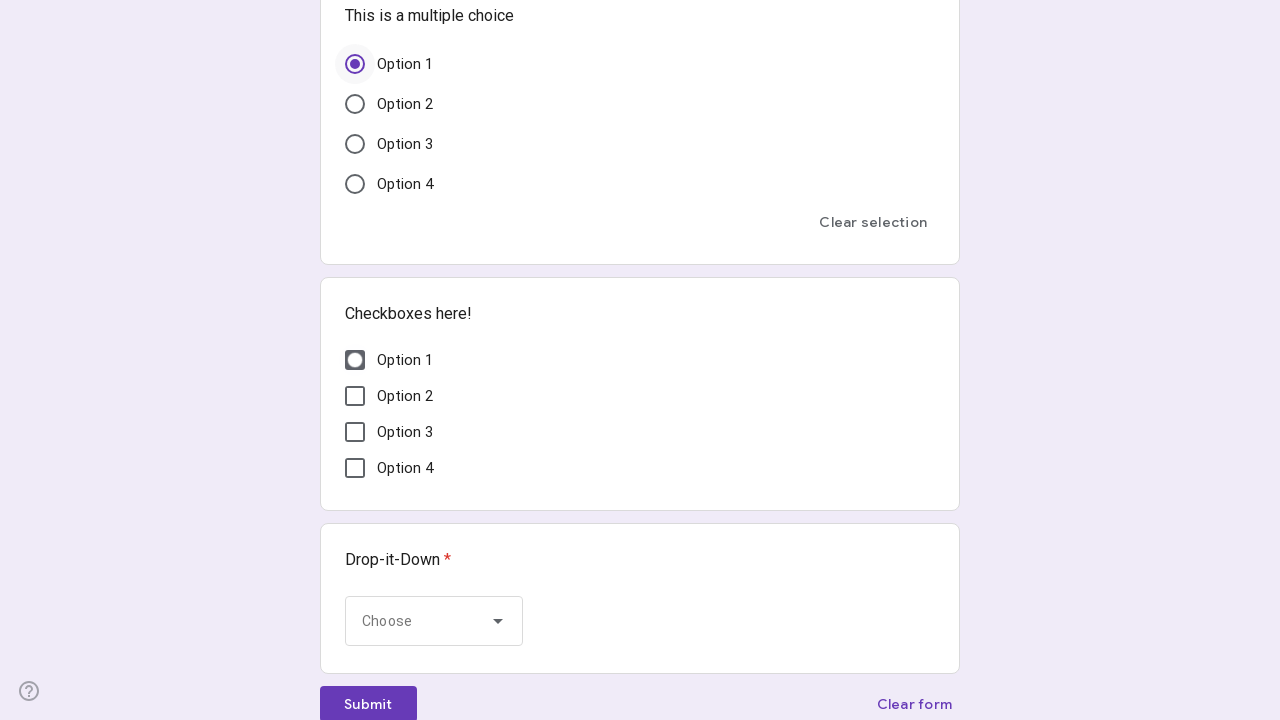

Opened dropdown menu at (434, 621) on xpath=//*[@id="mG61Hd"]/div[2]/div/div[2]/div[5]/div/div/div[2]/div/div[1]/div[1
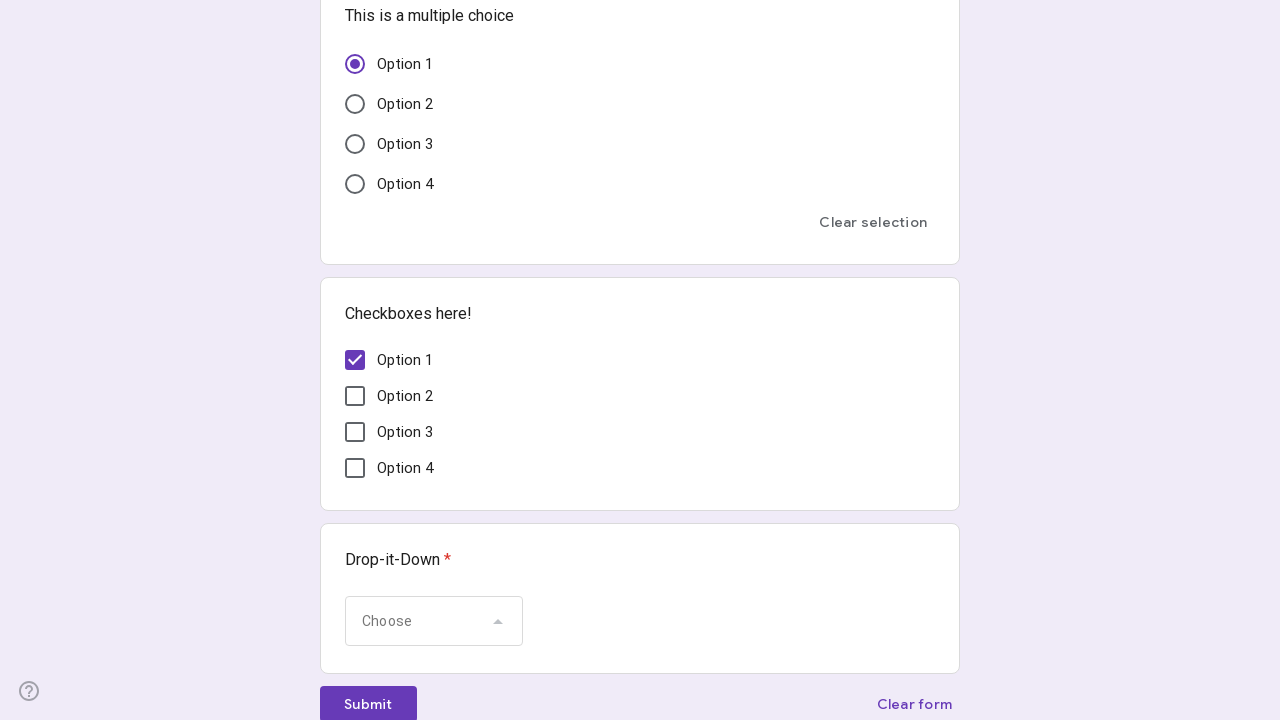

Selected a dropdown option at (430, 616) on xpath=//*[@id="mG61Hd"]/div[2]/div/div[2]/div[5]/div/div/div[2]/div/div[2]/div[5
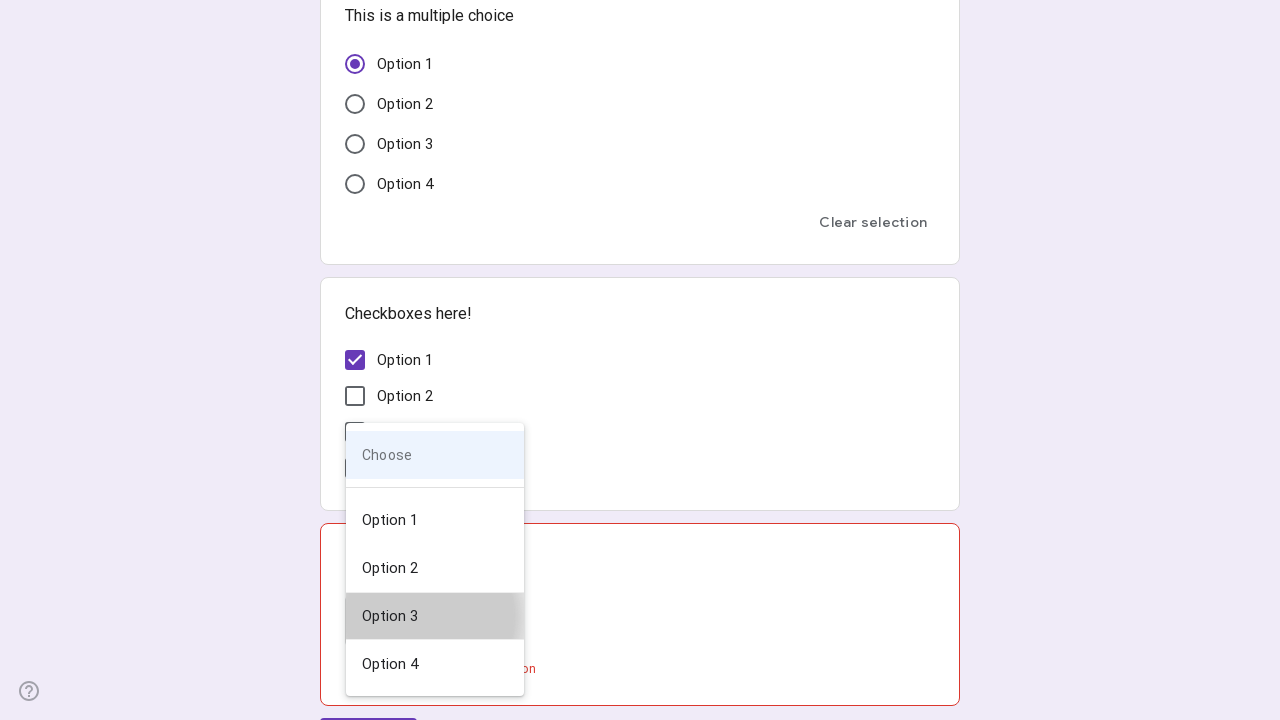

Submitted the Google Form at (368, 702) on xpath=//*[@id="mG61Hd"]/div[2]/div/div[3]/div[1]/div/div/span/span
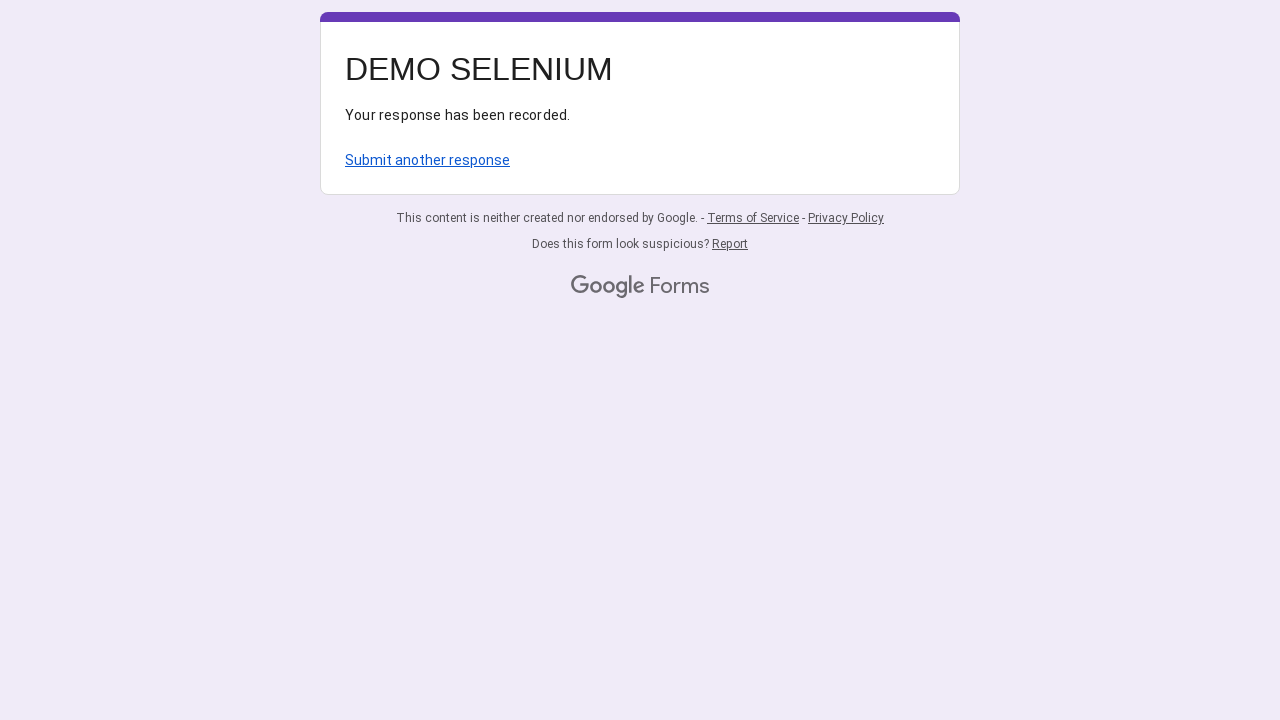

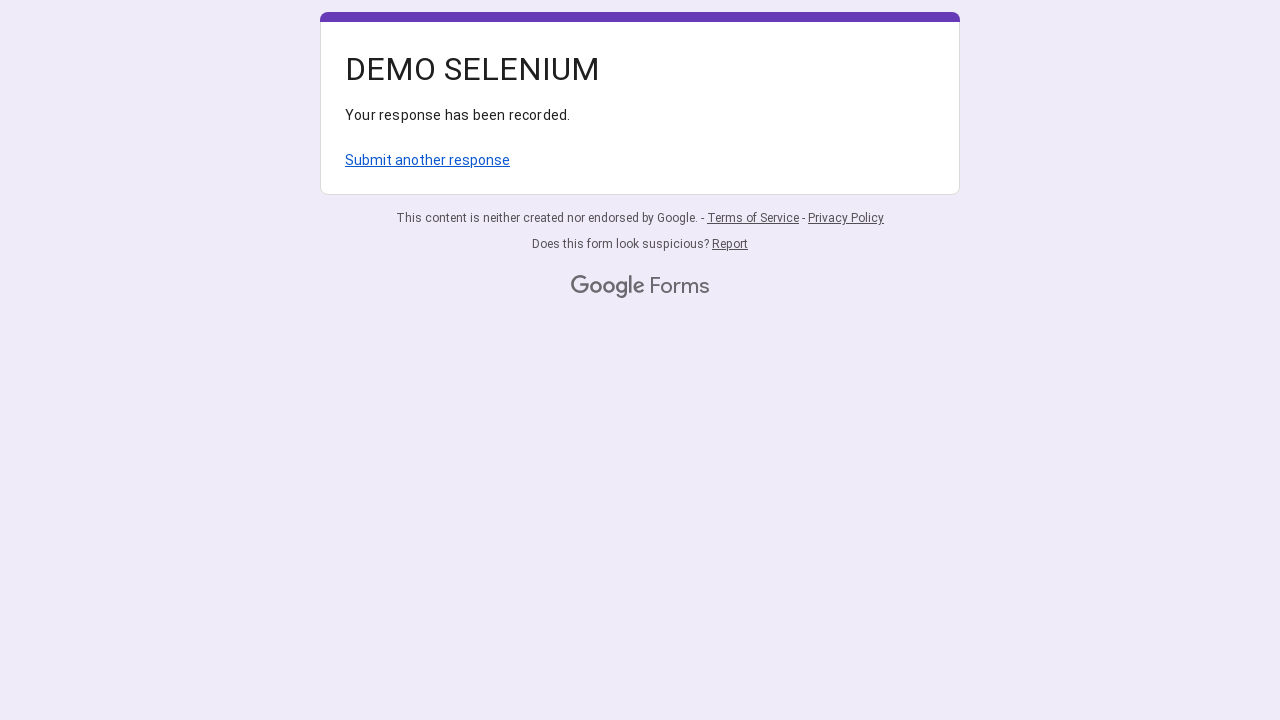